Tests browser window/tab management by opening a new tab, navigating to a different page, then closing the tab and returning to the parent window

Starting URL: https://www.tutorialspoint.com/selenium/practice/browser-windows.php

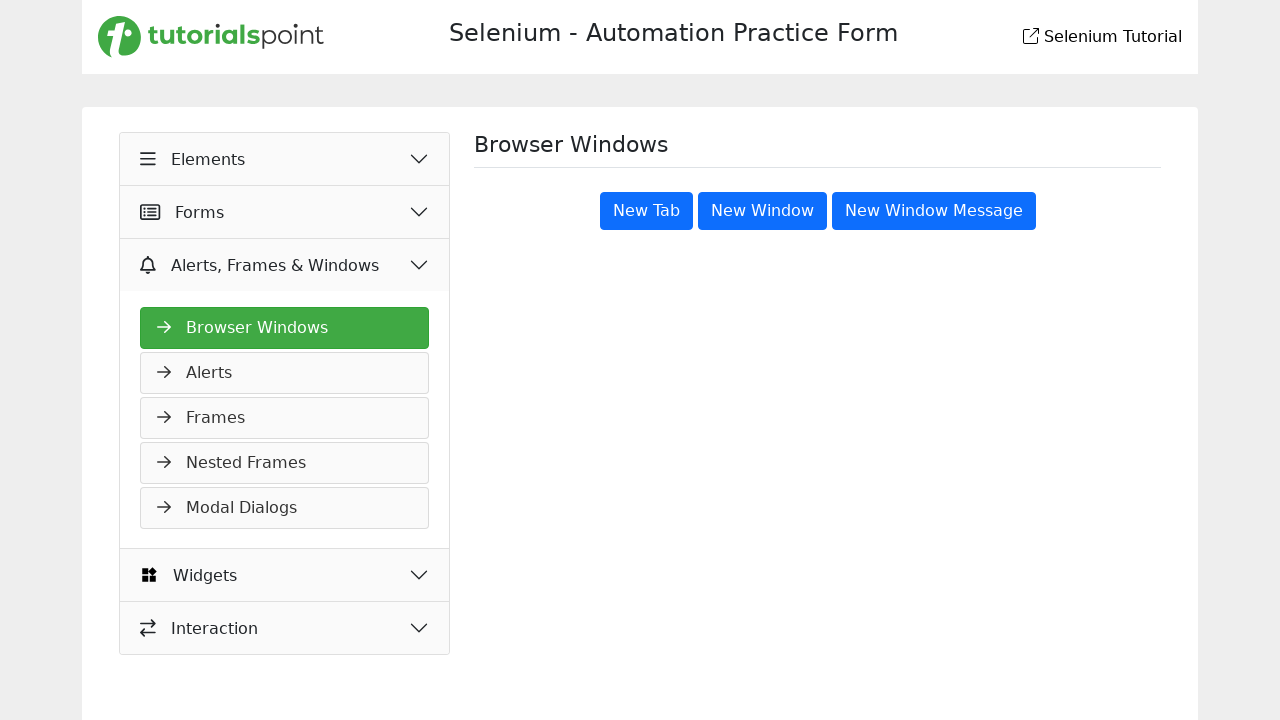

Stored reference to the parent page (browser-windows.php)
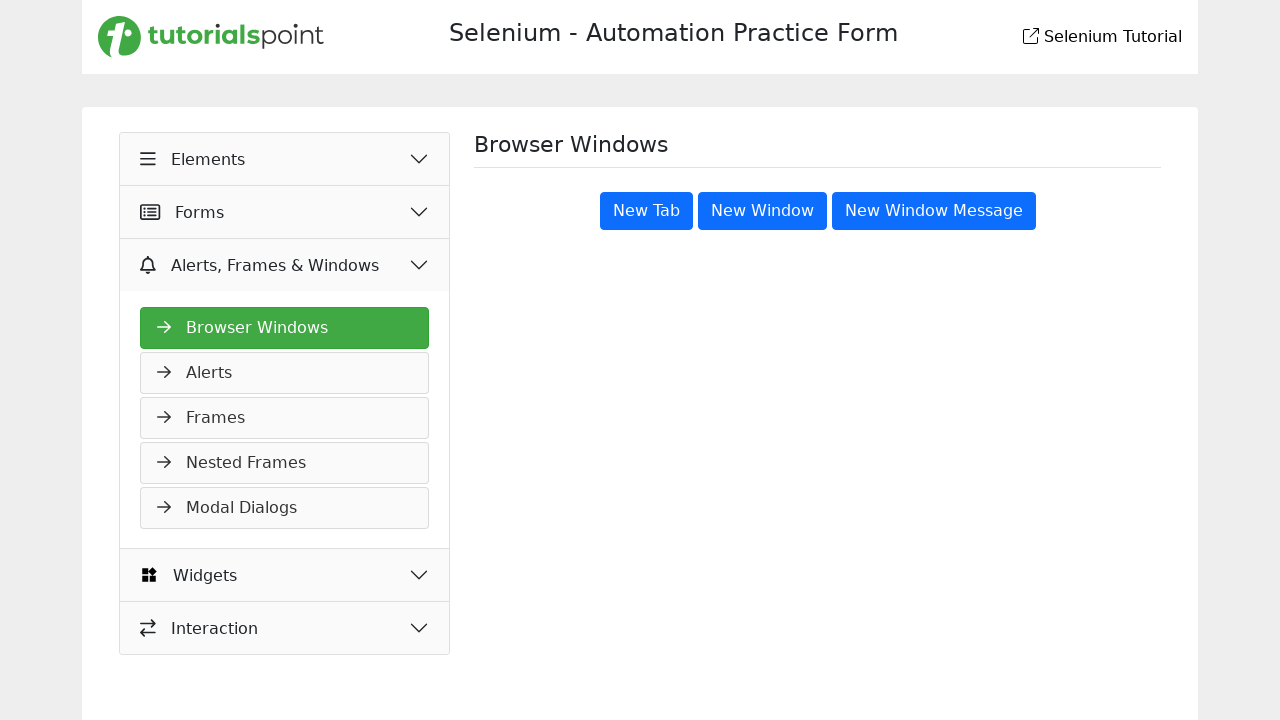

Opened a new tab
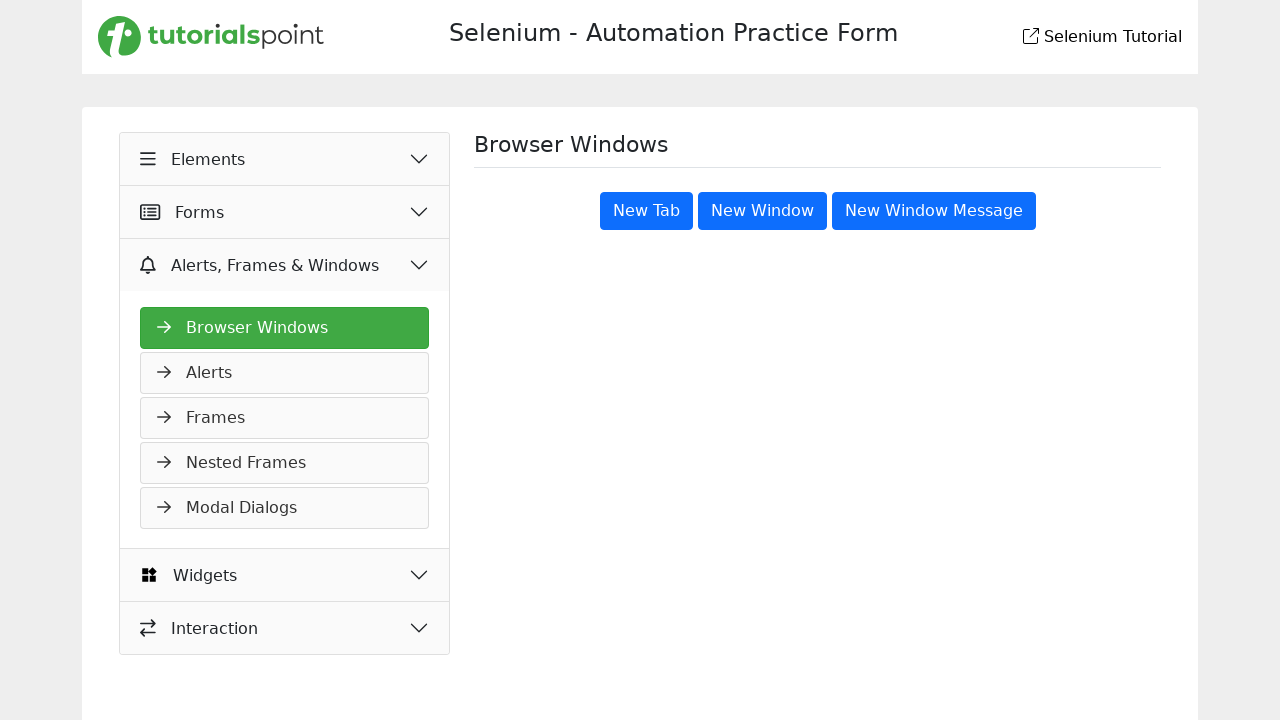

Navigated new tab to new-tab-sample.php
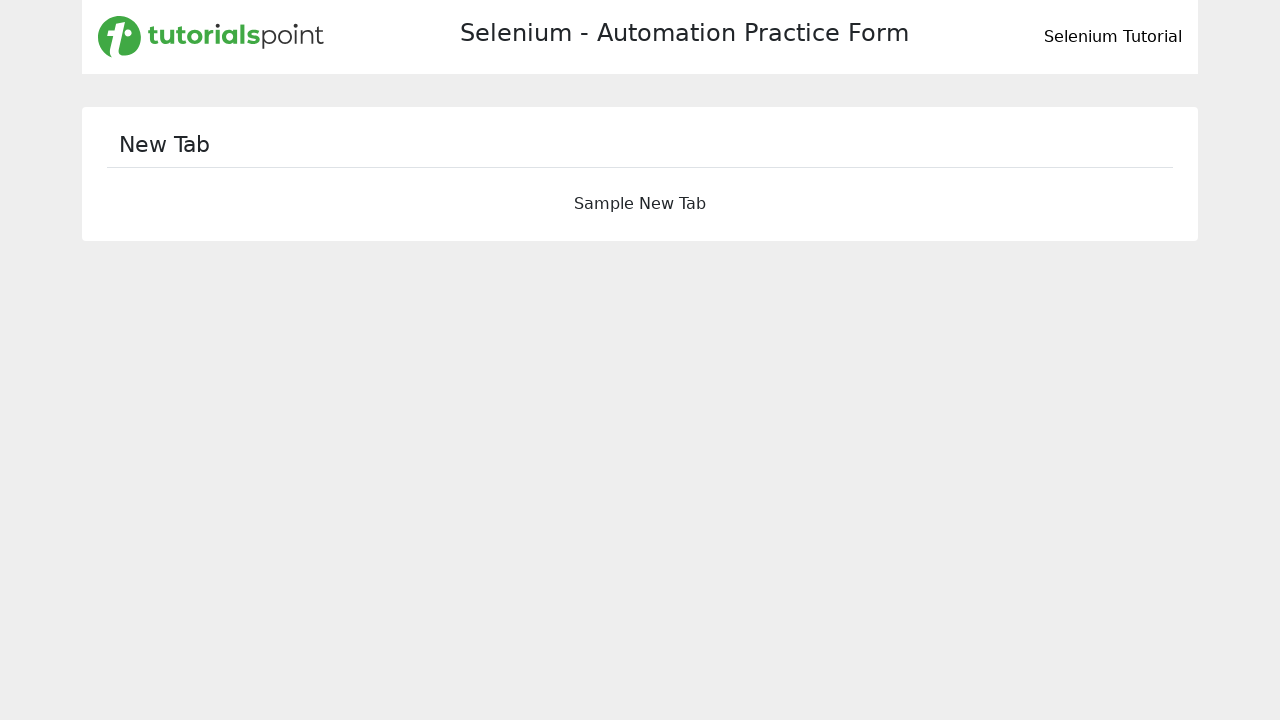

New tab finished loading (domcontentloaded)
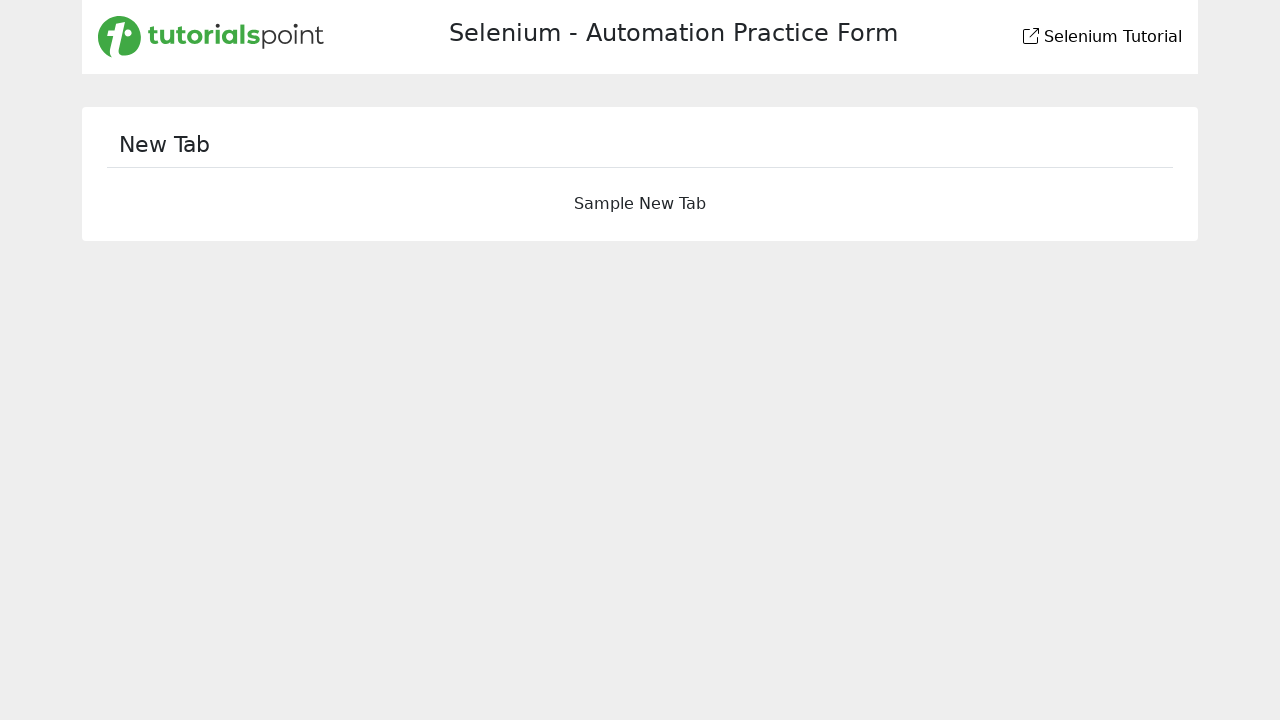

Closed the new tab
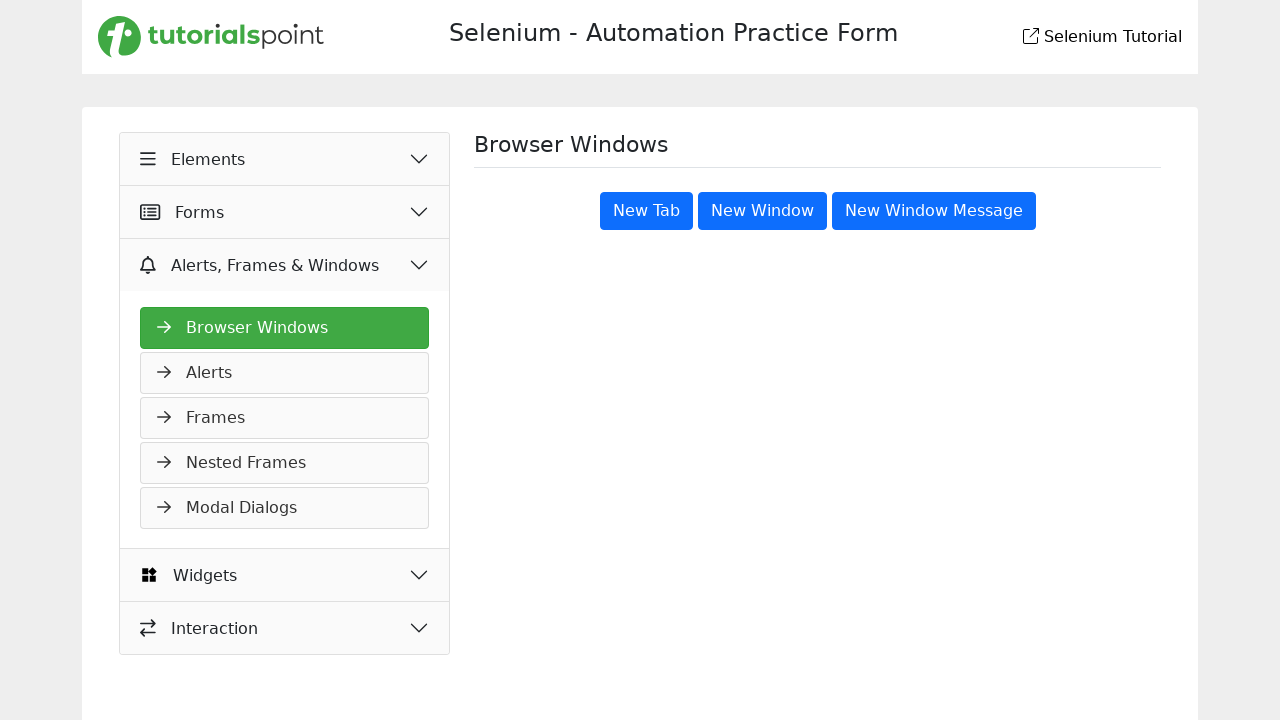

Brought parent page back to front
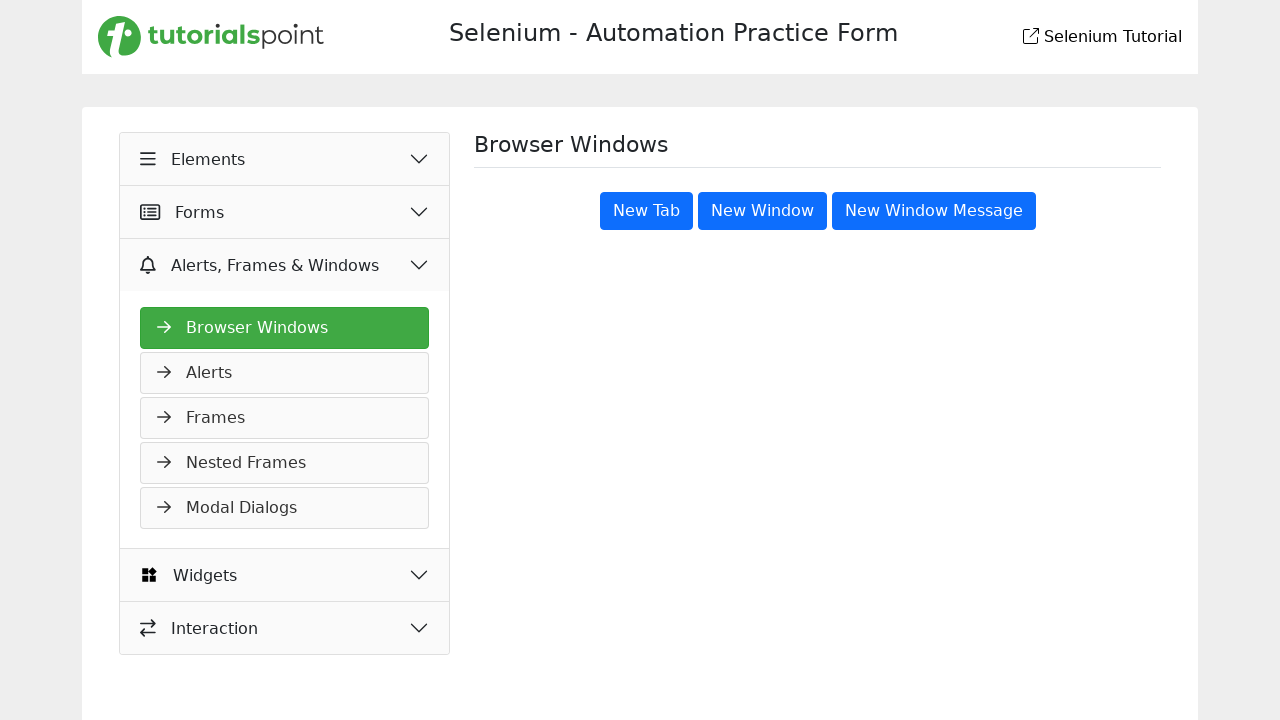

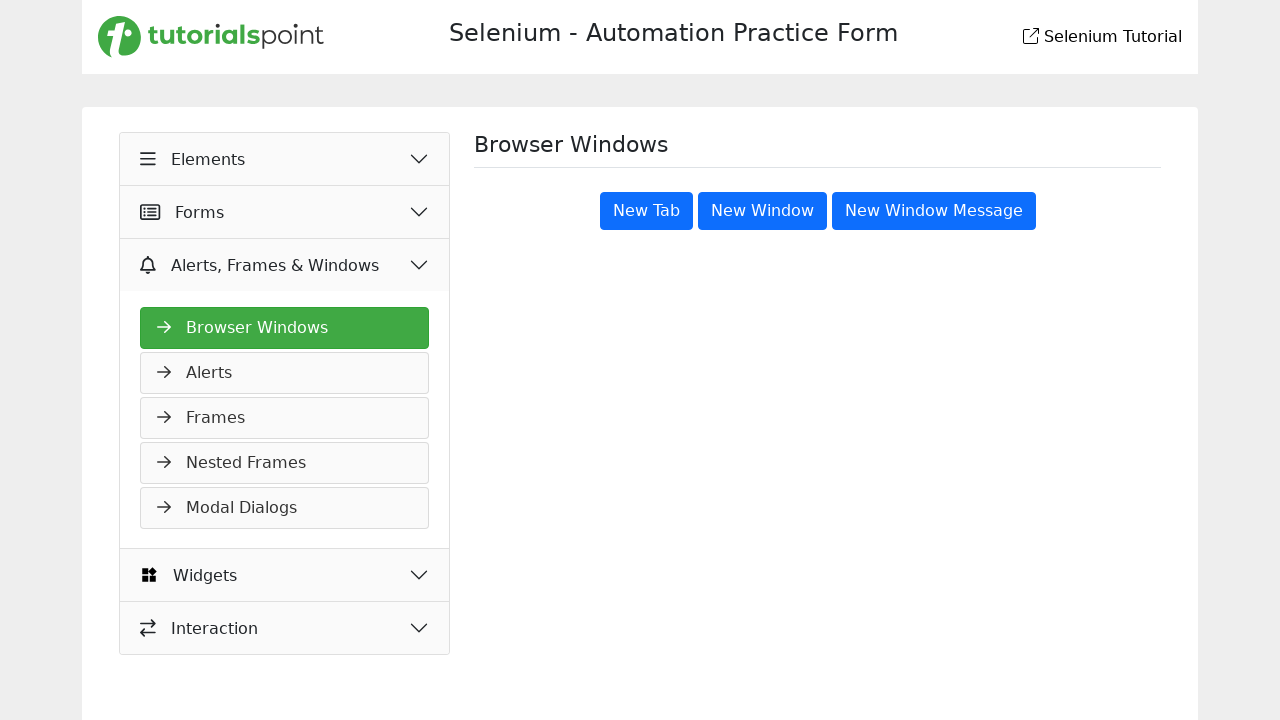